Tests working with multiple browser windows using a more resilient approach by storing the initial window reference, clicking a link to open a new window, and then switching between windows to verify their titles.

Starting URL: https://the-internet.herokuapp.com/windows

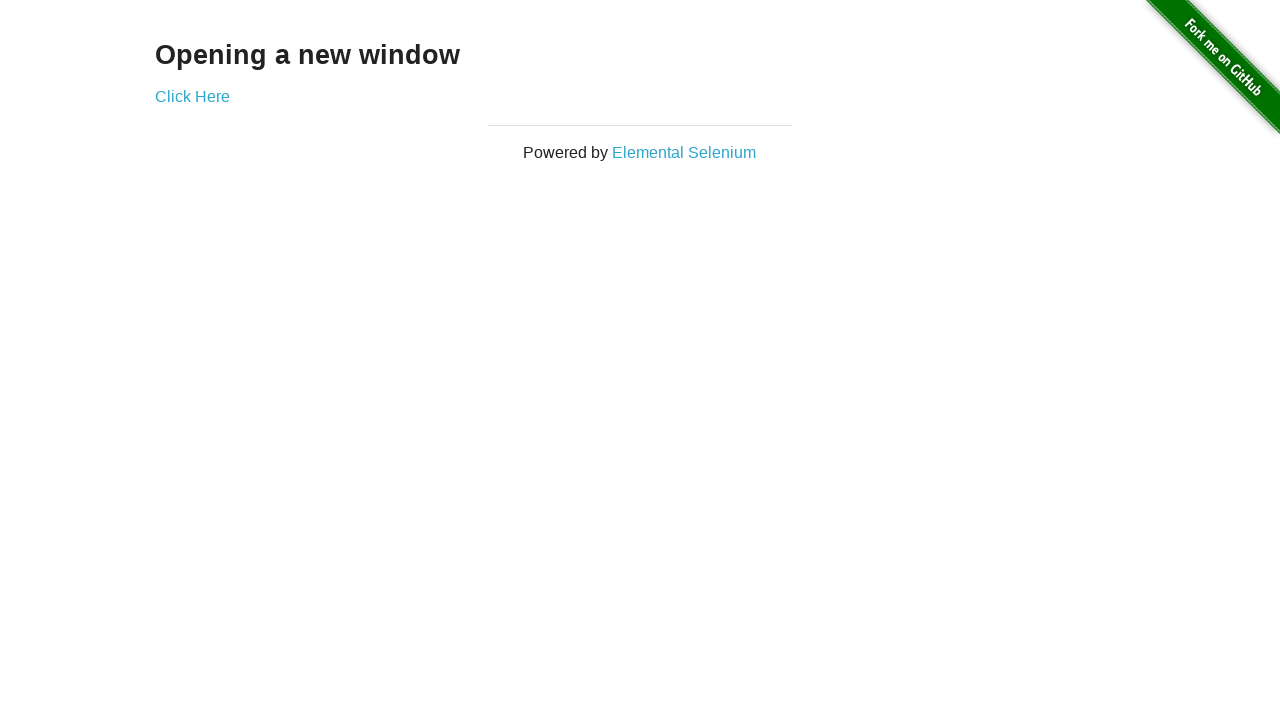

Stored reference to the initial window
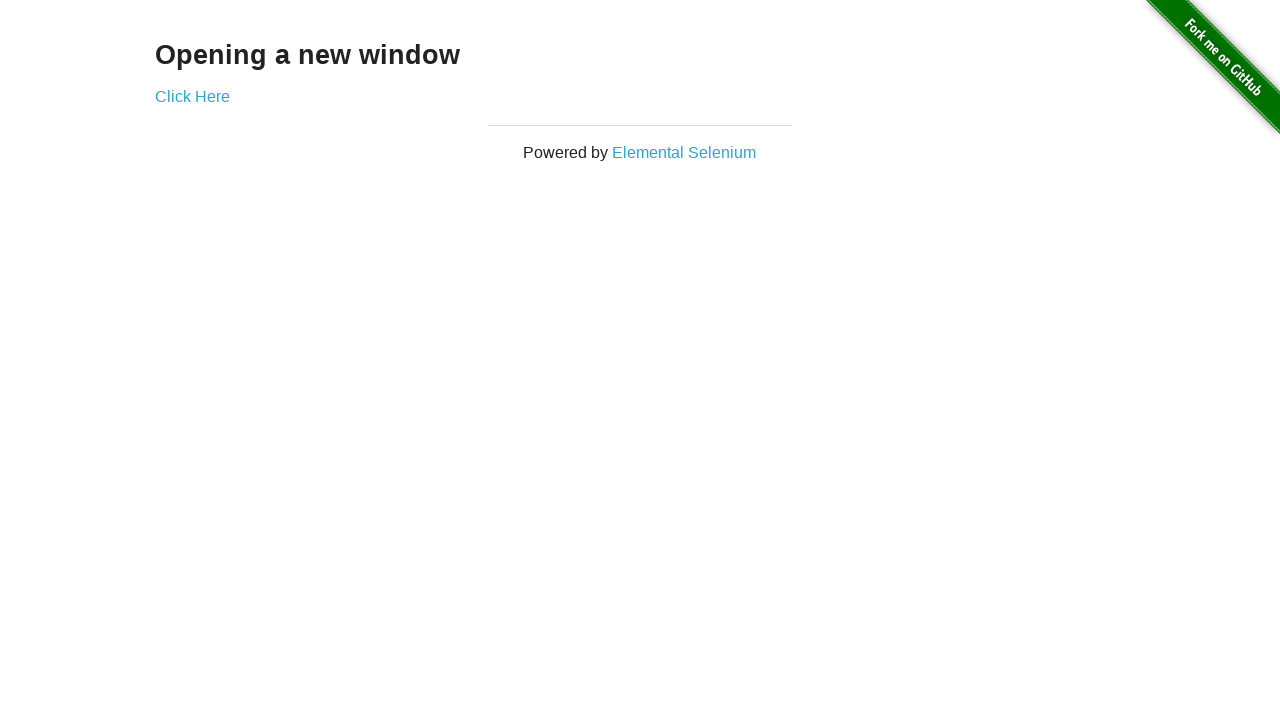

Clicked link to open a new window at (192, 96) on .example a
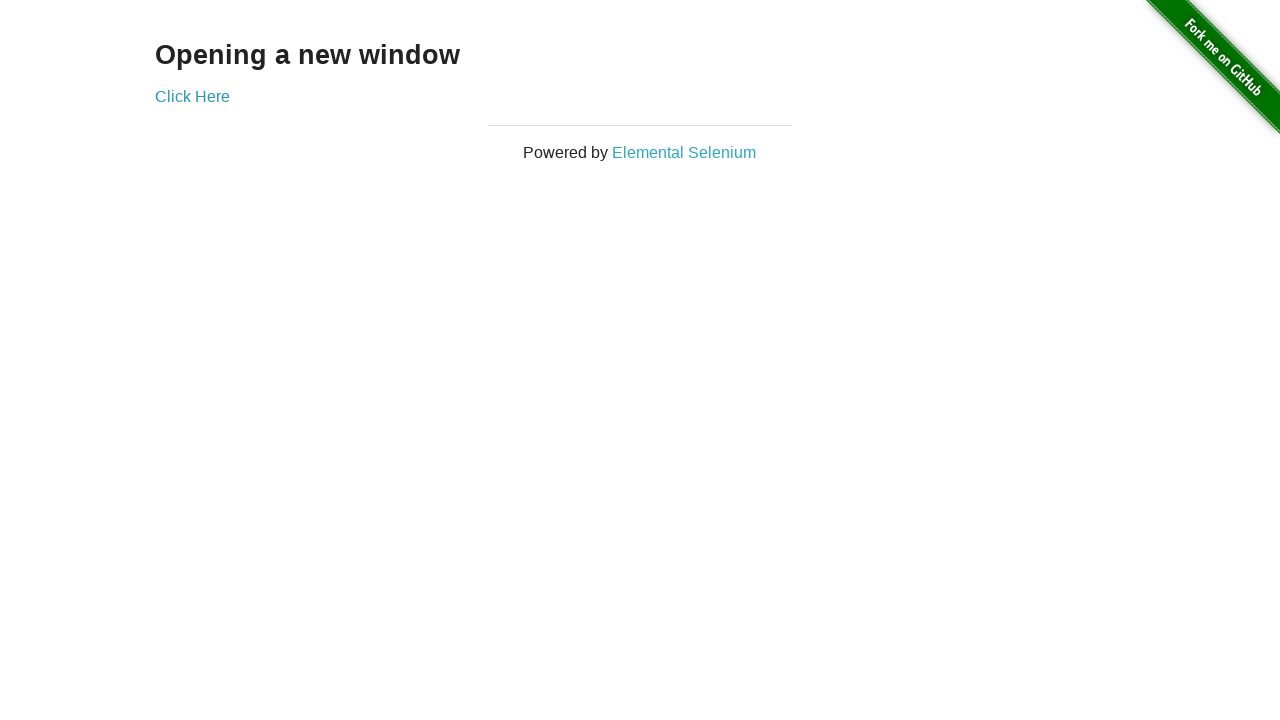

Captured the newly opened window reference
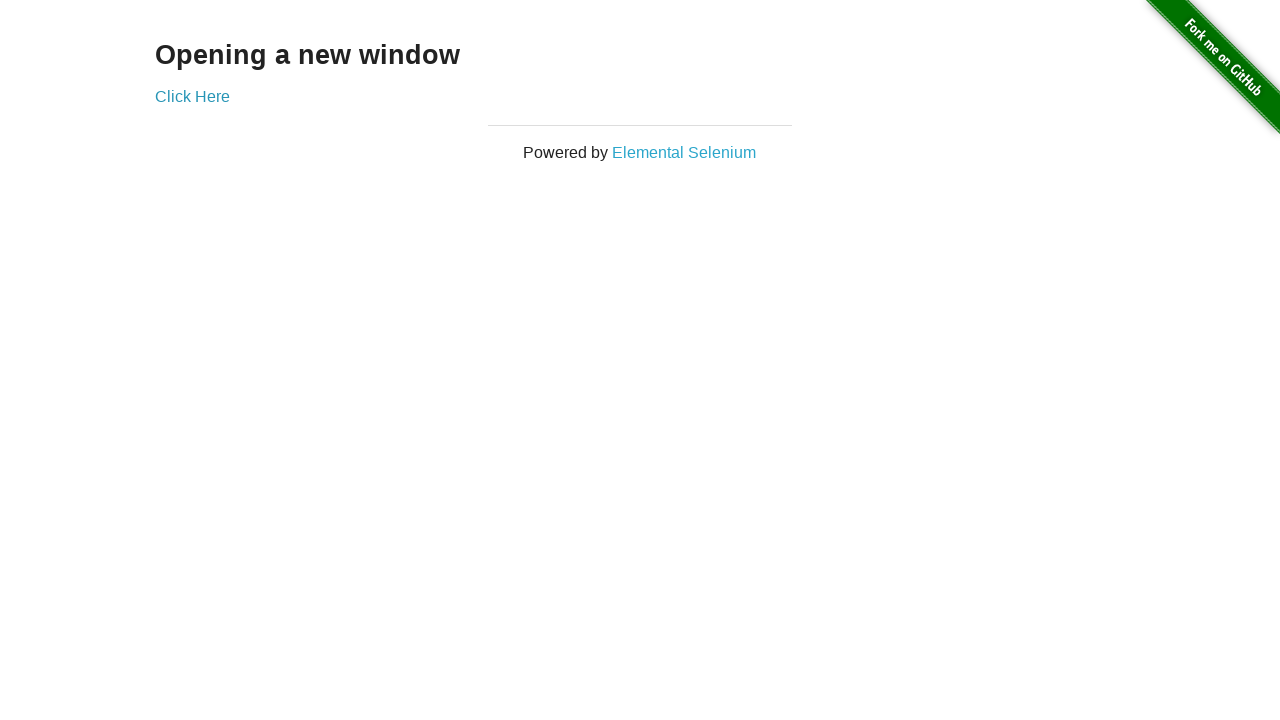

New window finished loading
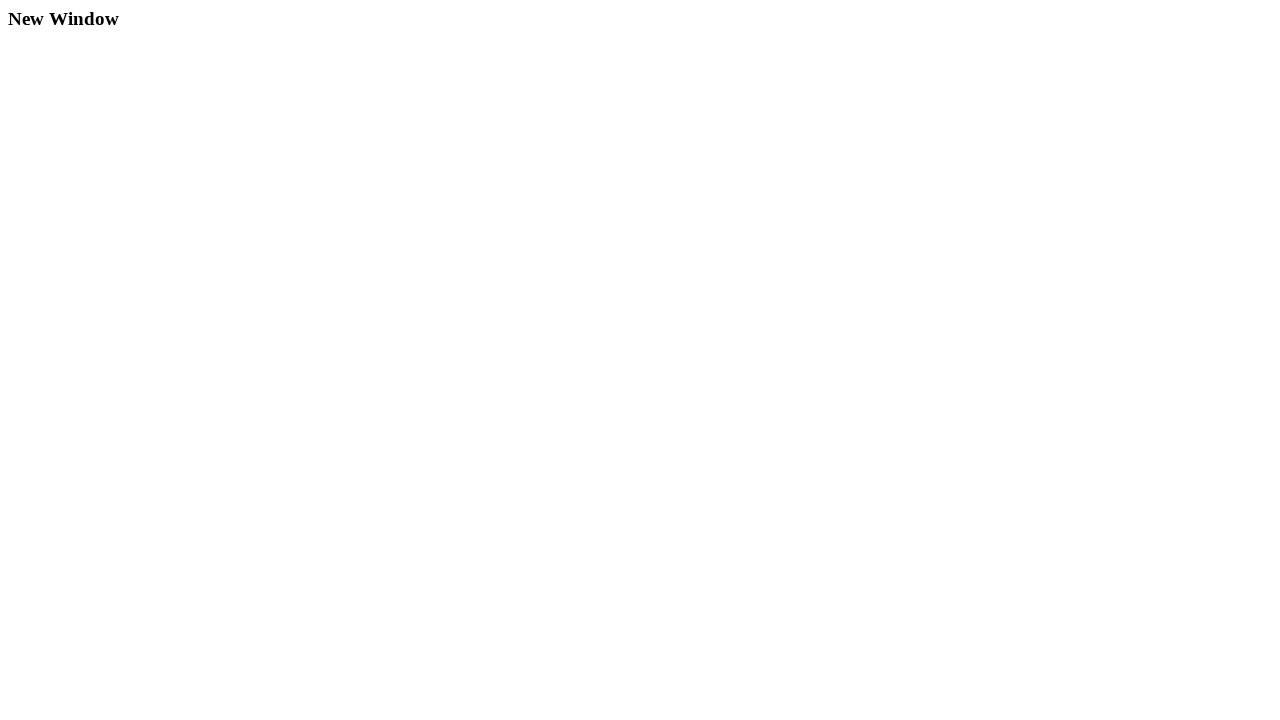

Verified first window title is 'The Internet'
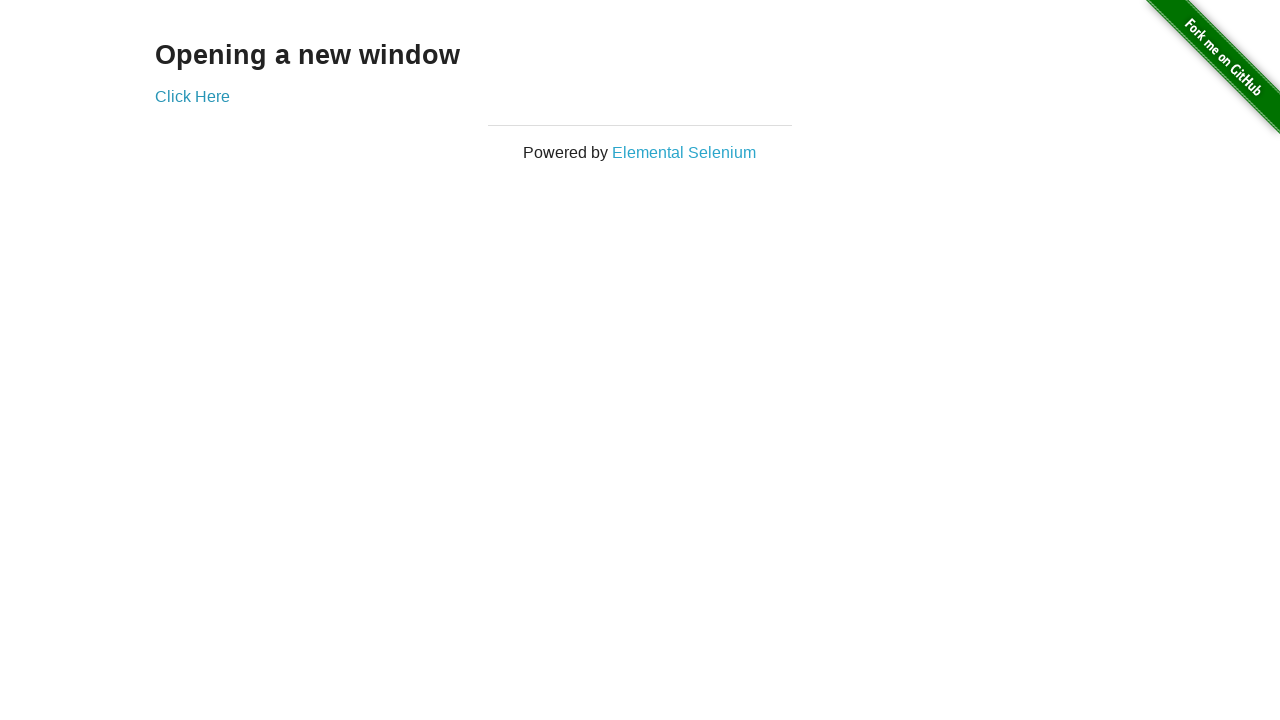

Verified new window title is 'New Window'
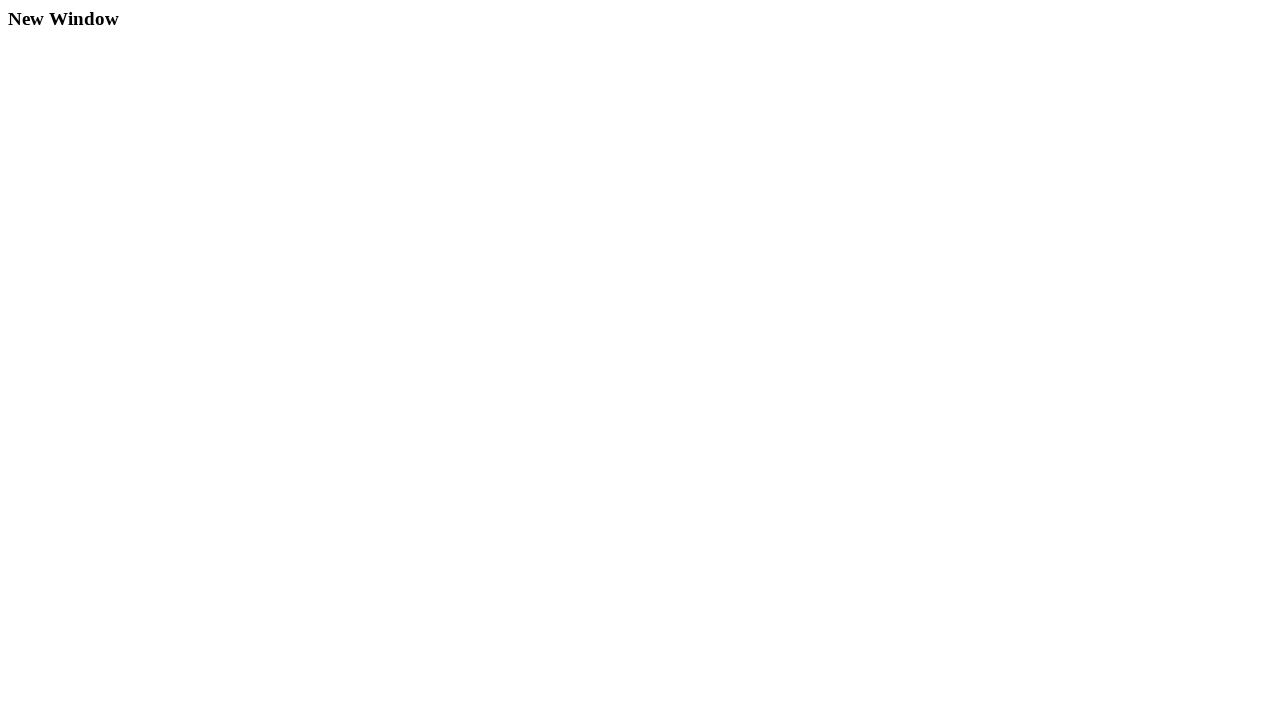

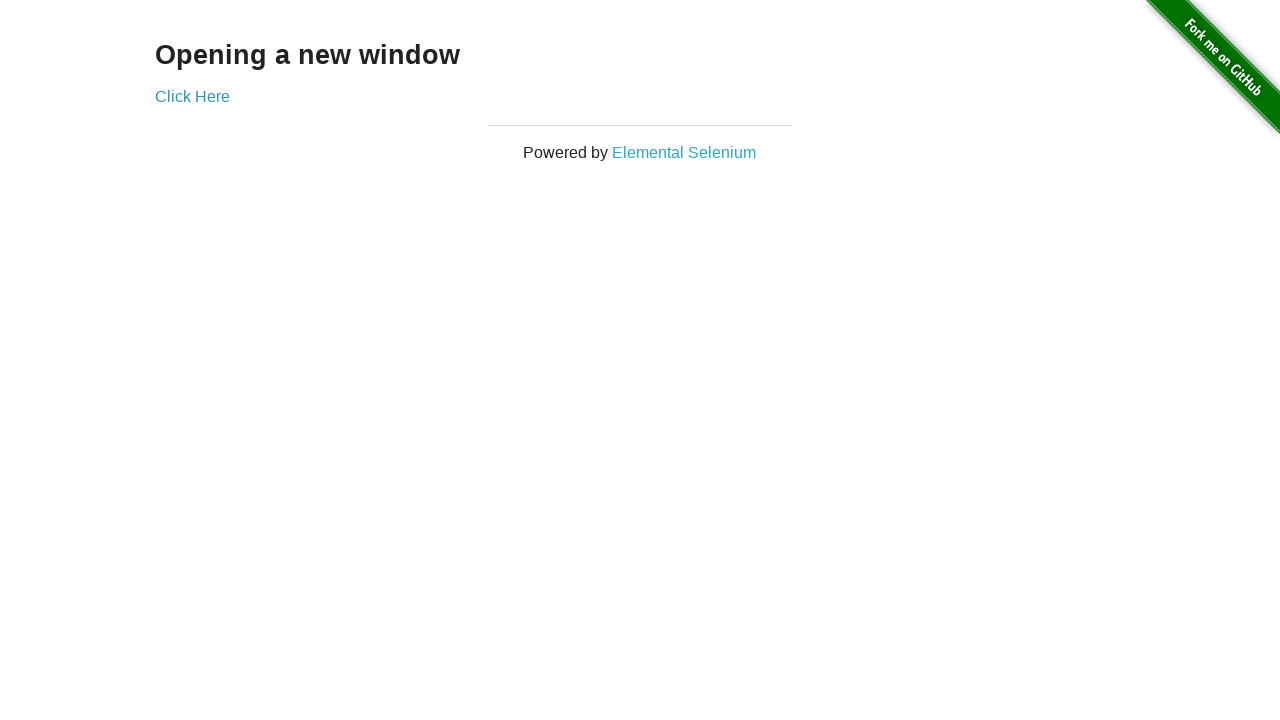